Tests the password reset flow by entering an email address, requesting an authentication number, filling in the auth code, and clicking the reset password button.

Starting URL: https://voice-korea.dev.biyard.co/en/reset-password

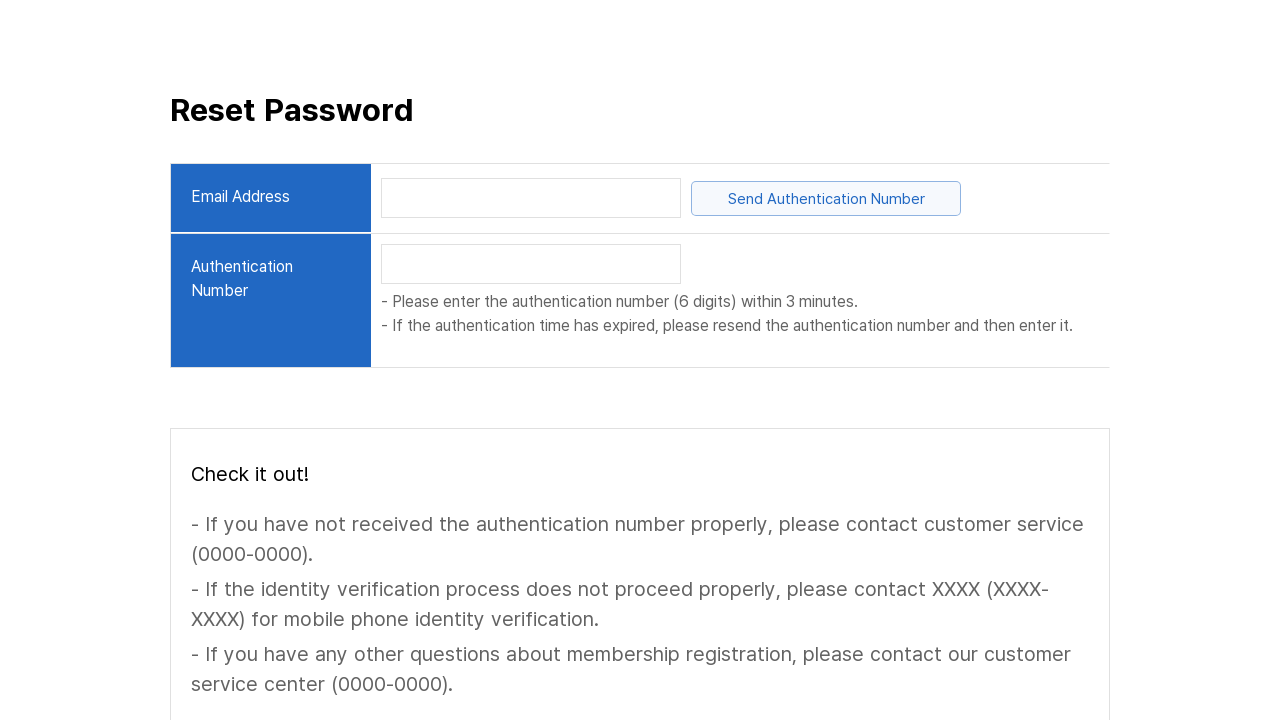

Page loaded and DOM content ready
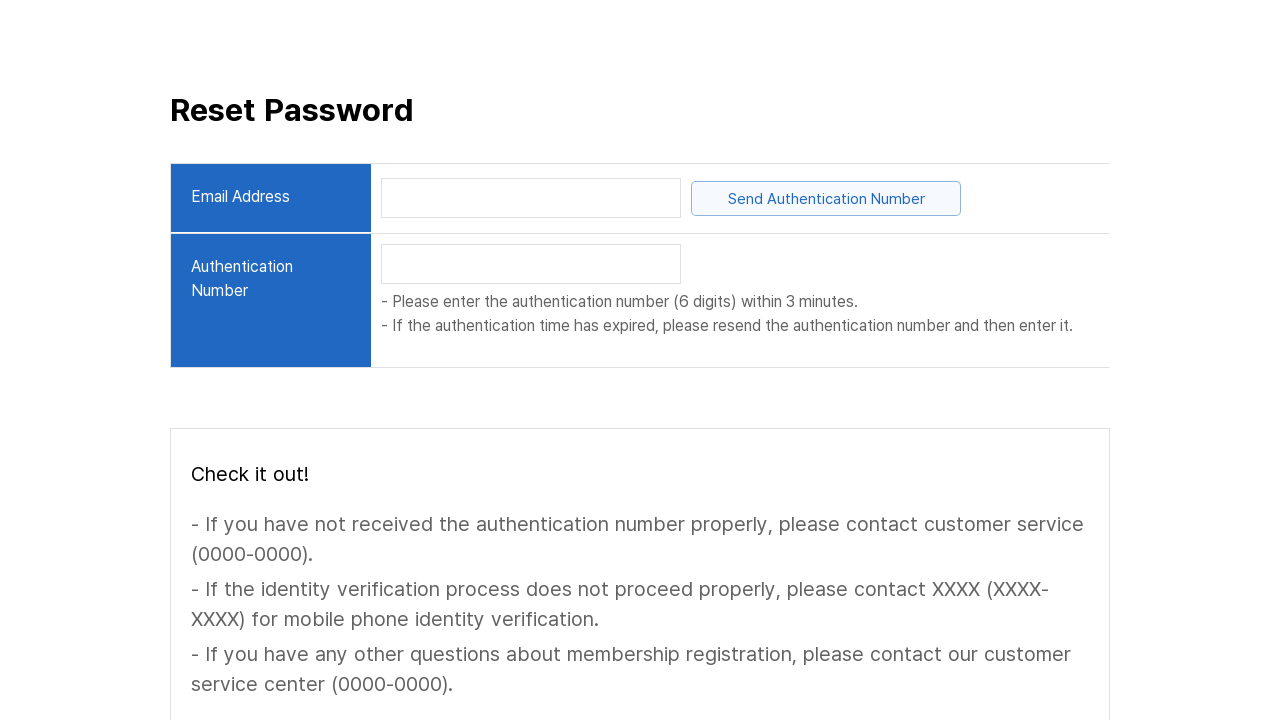

Filled email input with 'testuser@example.com' on internal:role=textbox >> nth=0
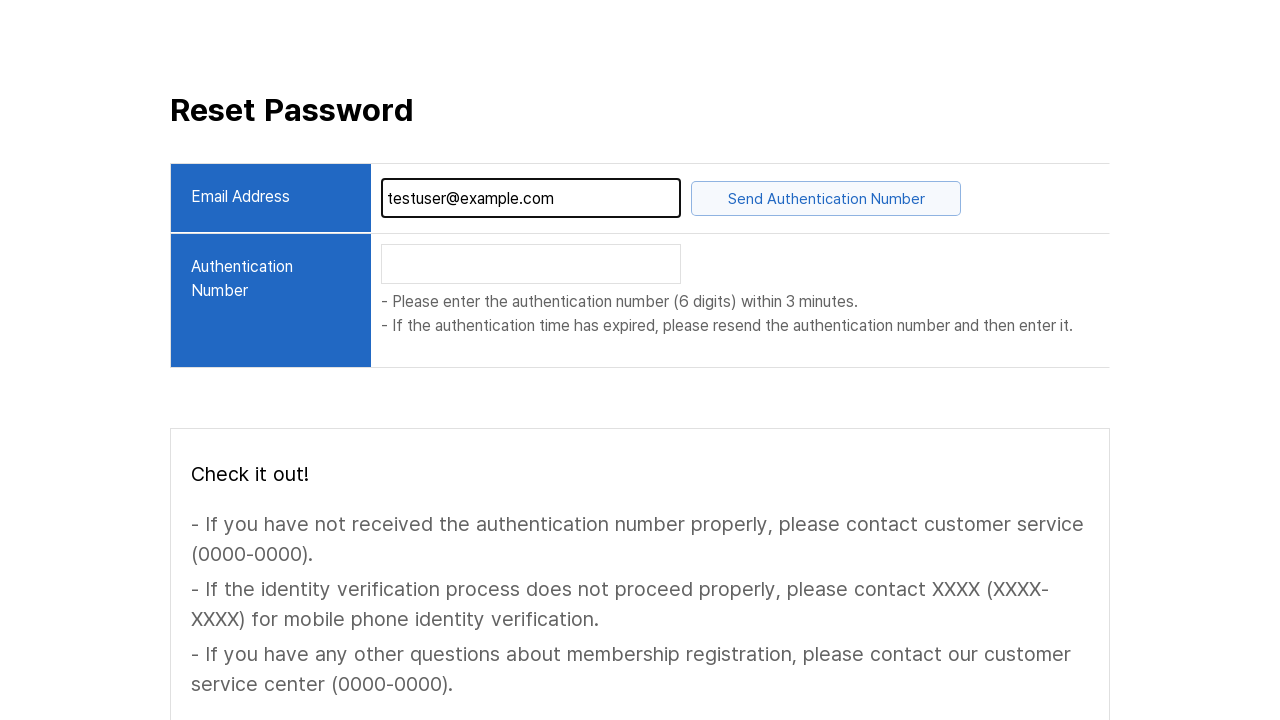

Send Authentication Number button became visible
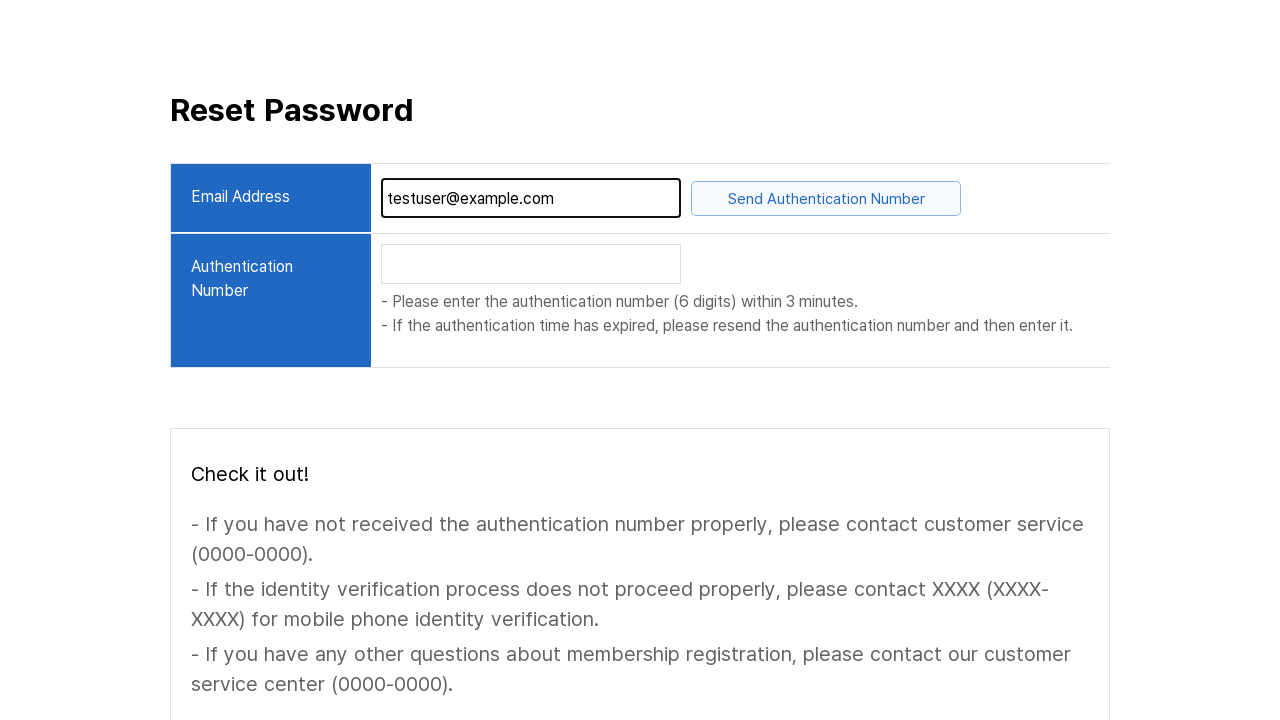

Clicked Send Authentication Number button at (826, 198) on internal:text="Send Authentication Number"i
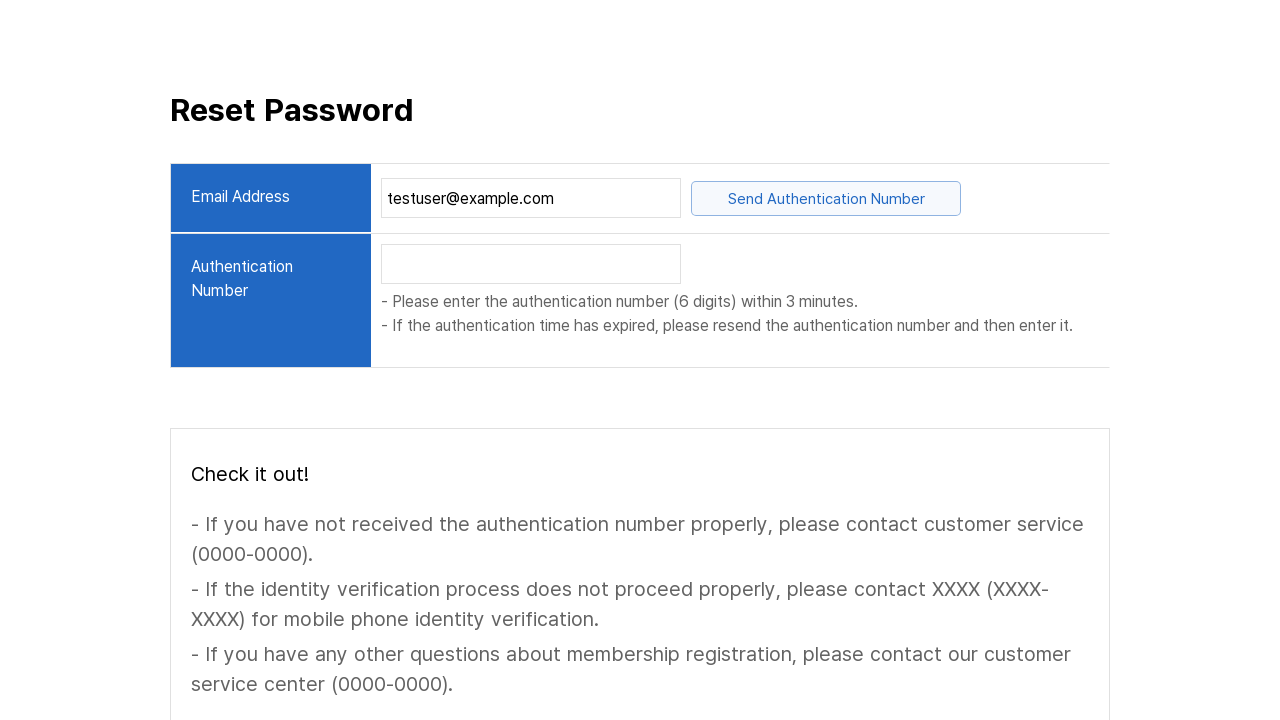

Filled authentication number input with '123456' on internal:role=textbox >> nth=1
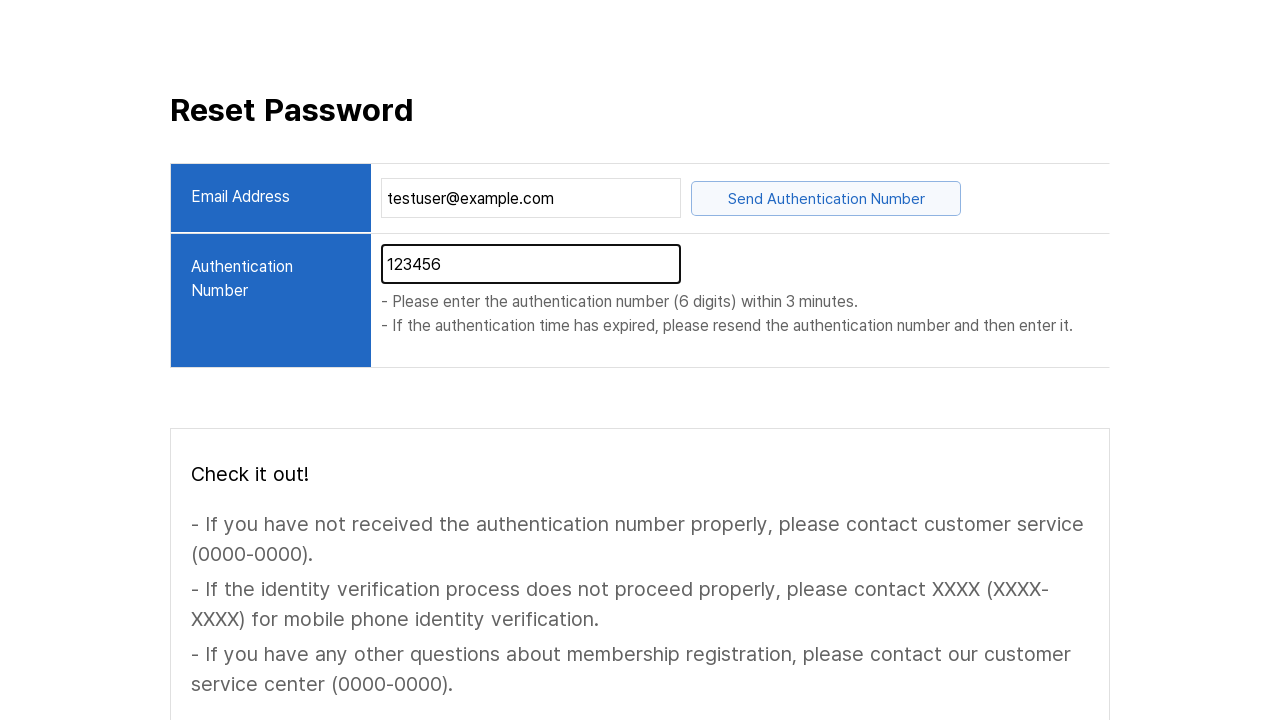

Reset Password button became visible
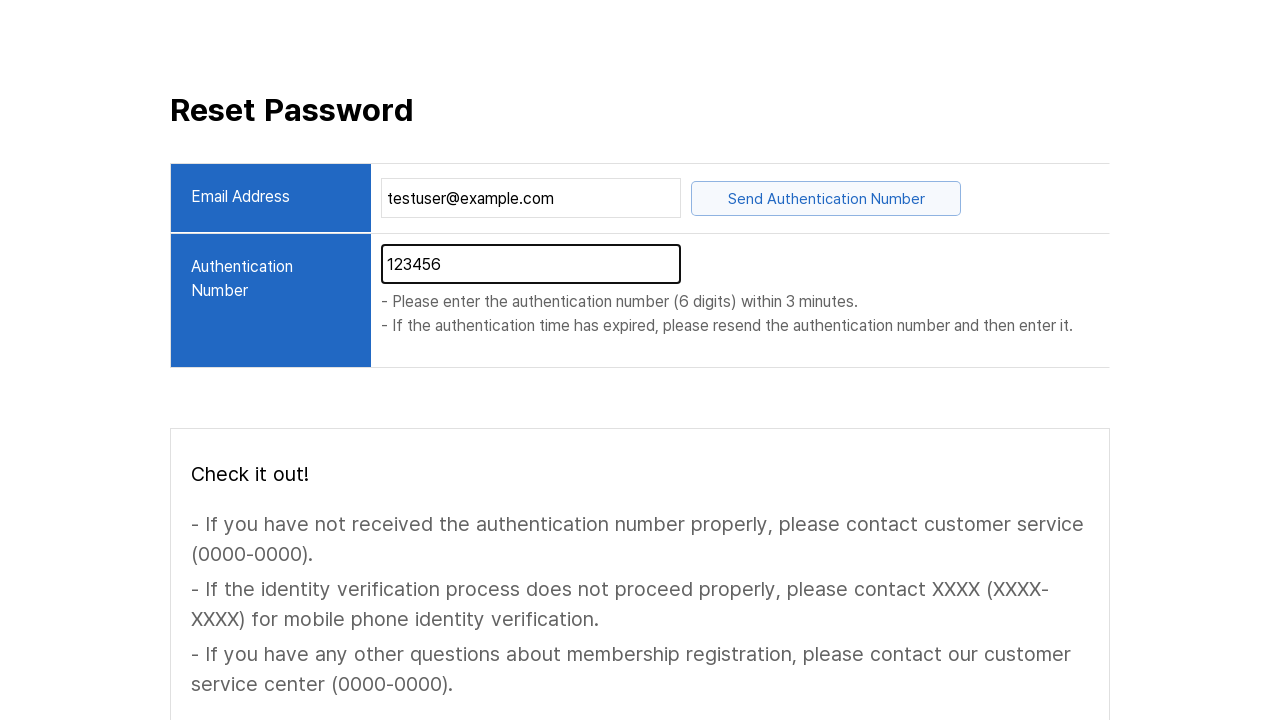

Clicked Reset Password button at (960, 605) on internal:text="Reset Password"i >> nth=1
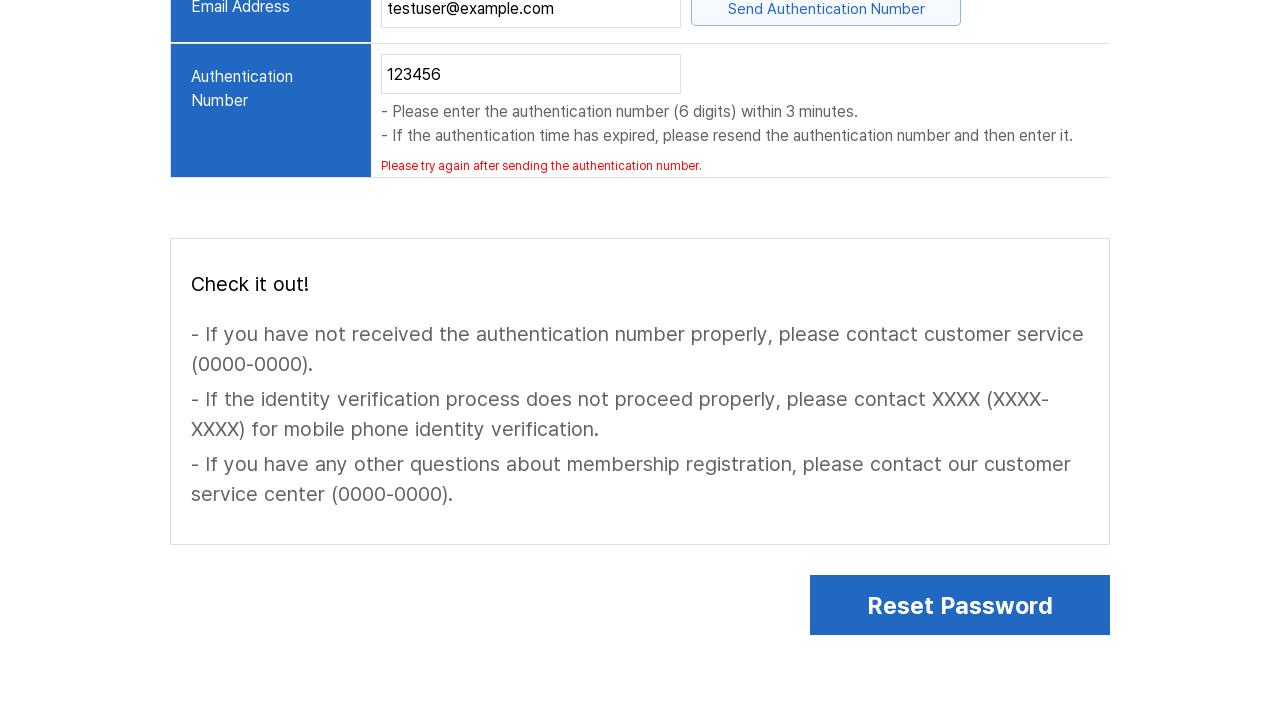

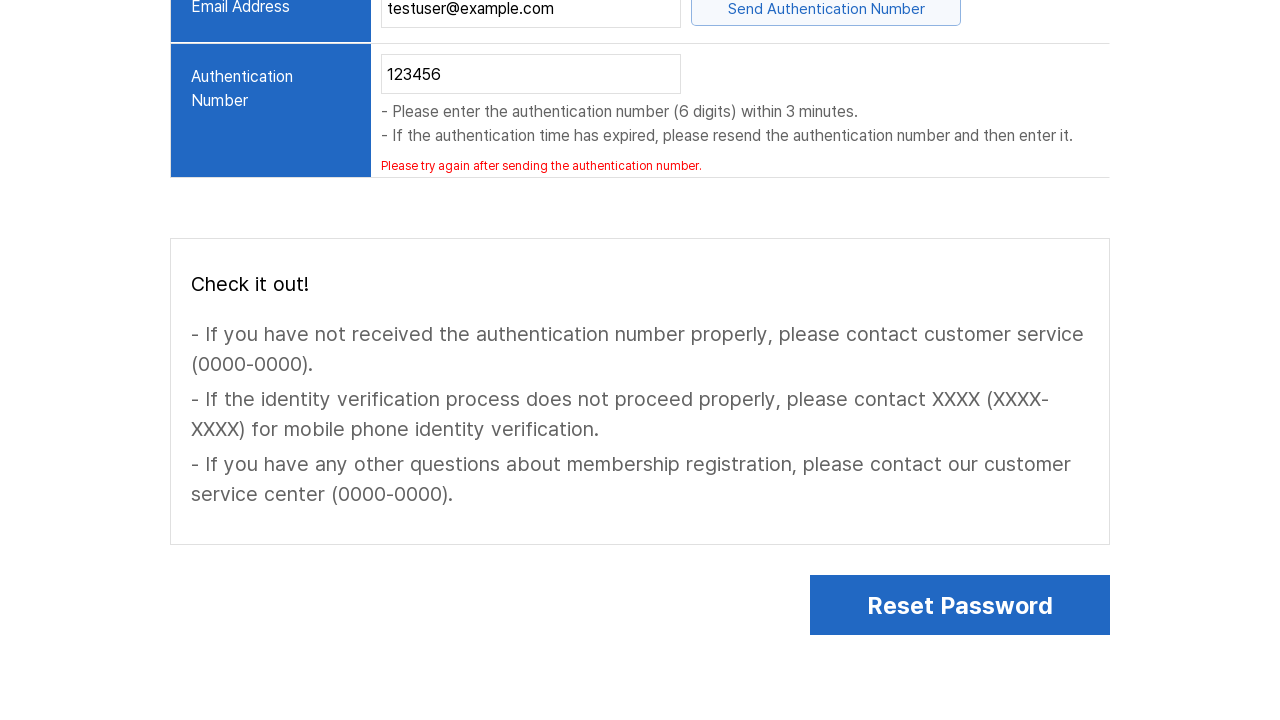